Tests horizontal scrolling functionality by navigating to a dashboard page and scrolling left using JavaScript execution

Starting URL: https://dashboards.handmadeinteractive.com/jasonlove/

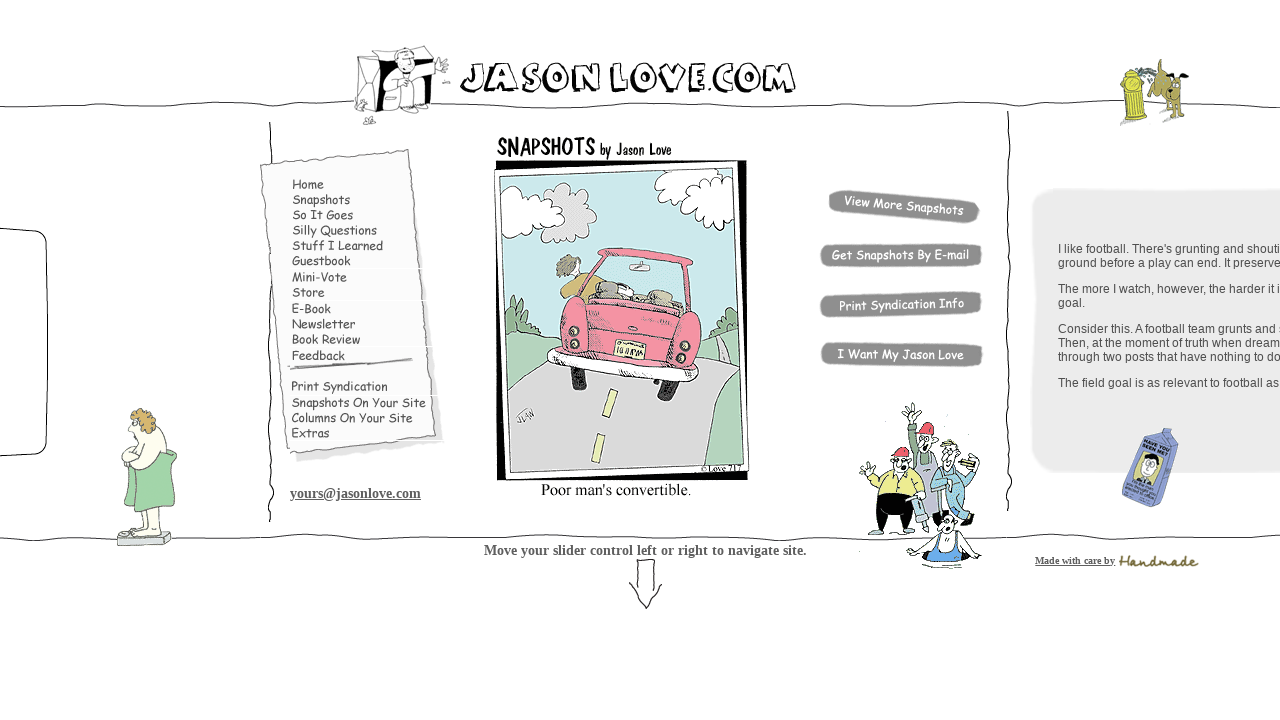

Waited for page to load with networkidle state
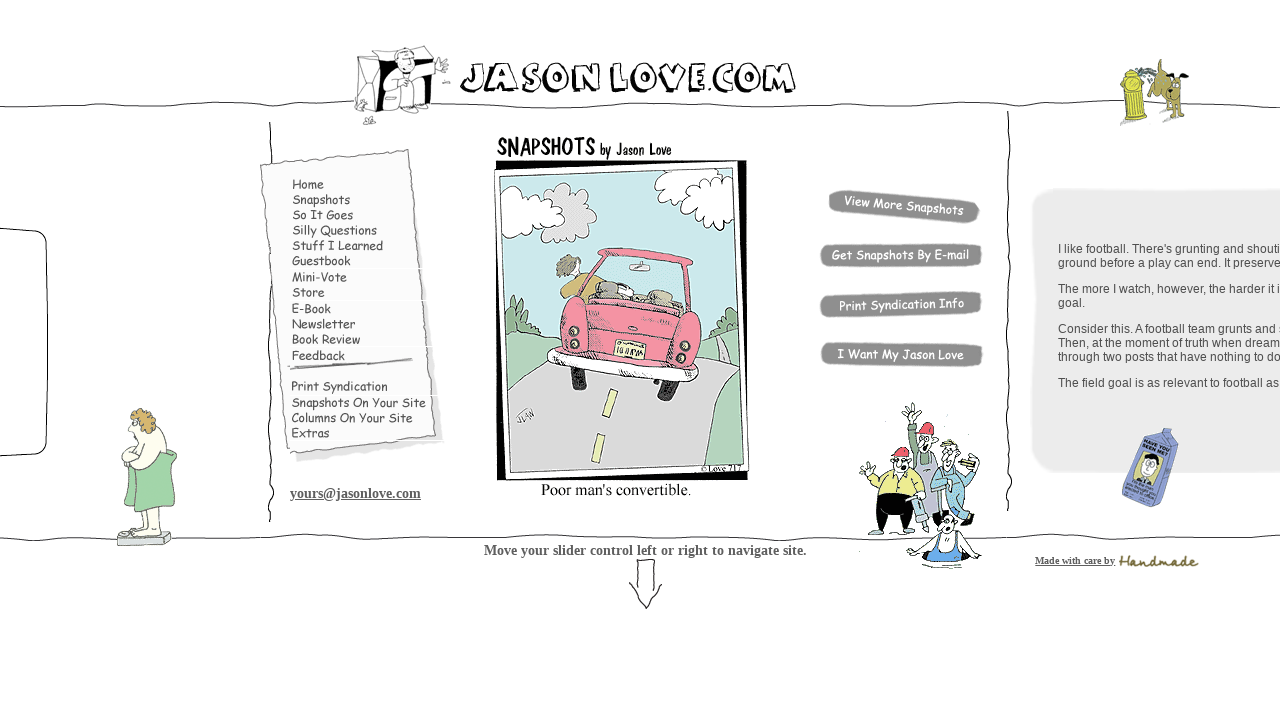

Executed horizontal scroll left by 5000 pixels
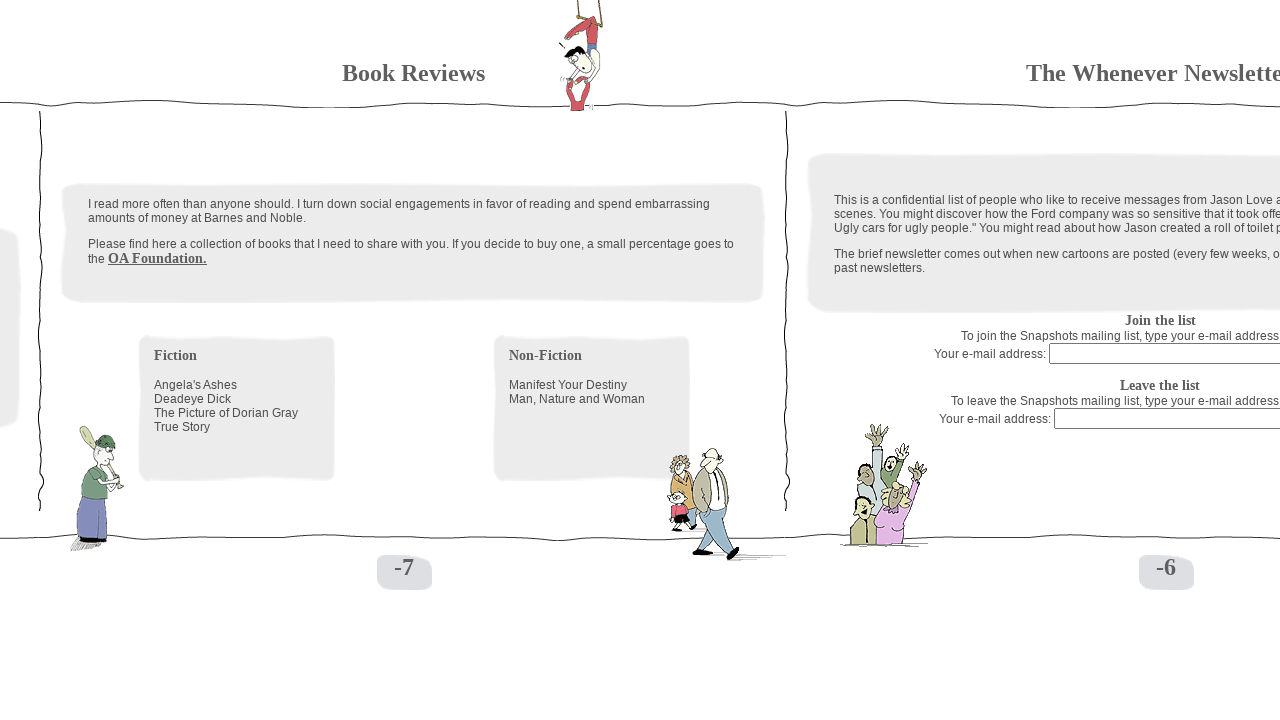

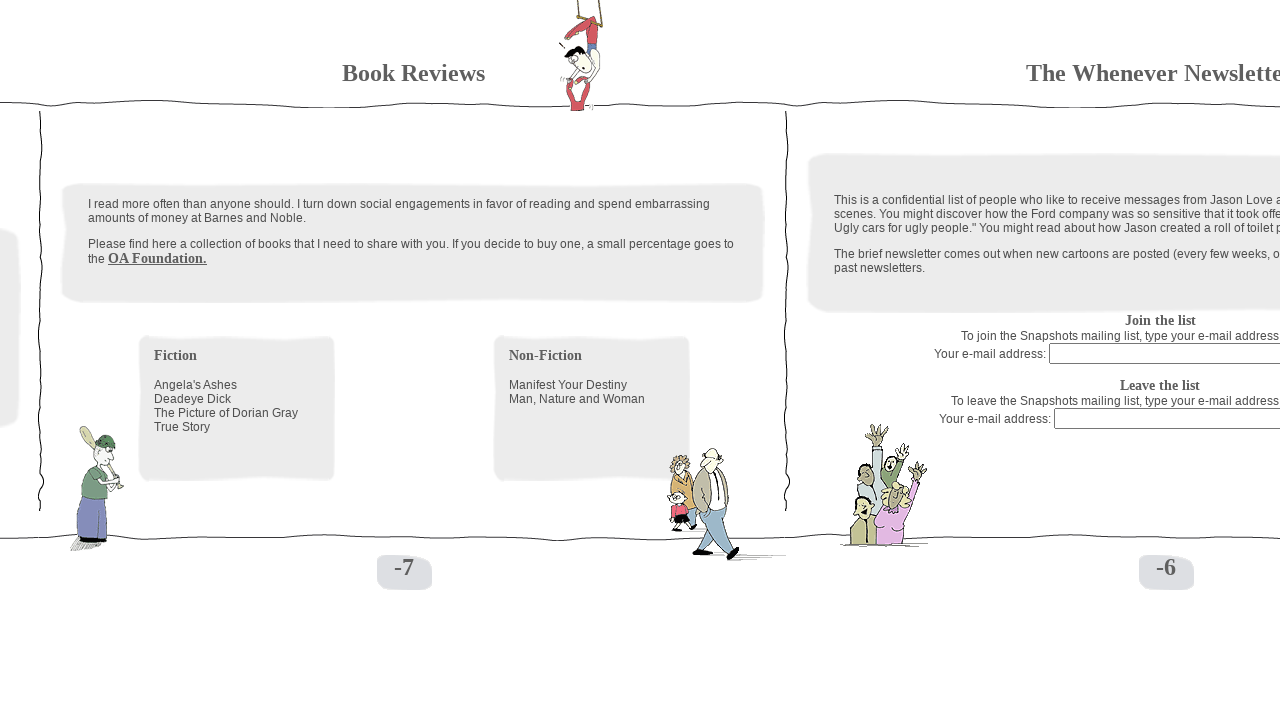